Tests Every Door Direct Mail feature by navigating to it, searching for an address, and viewing the map

Starting URL: https://www.usps.com

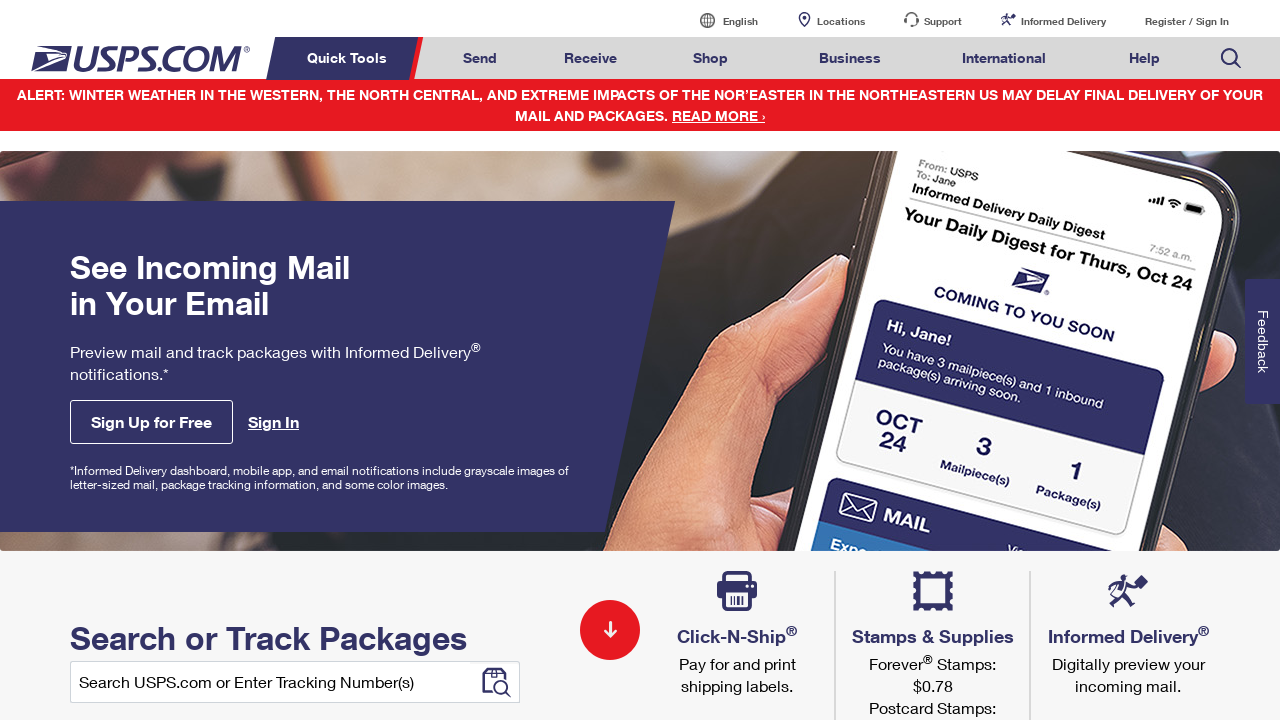

Hovered over Business menu item at (850, 58) on xpath=//li//a[text()='Business']
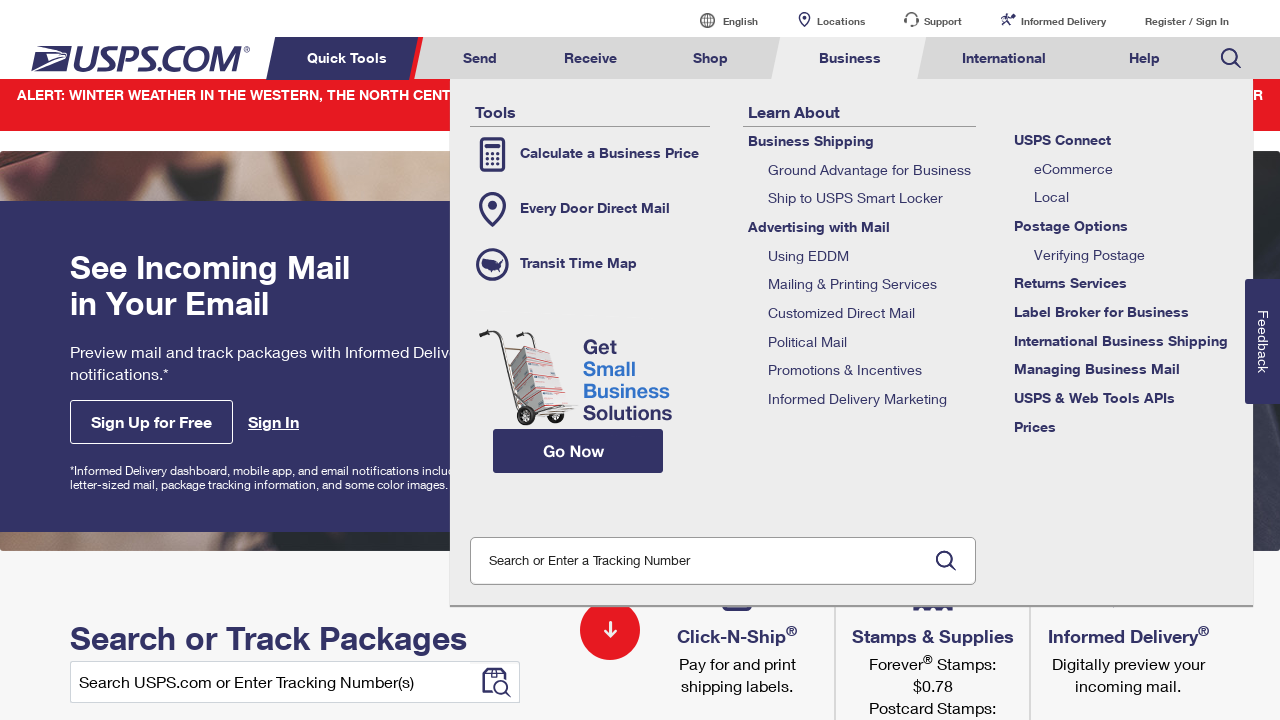

Clicked on Every Door Direct Mail option at (590, 209) on xpath=//a[text()='Every Door Direct Mail']
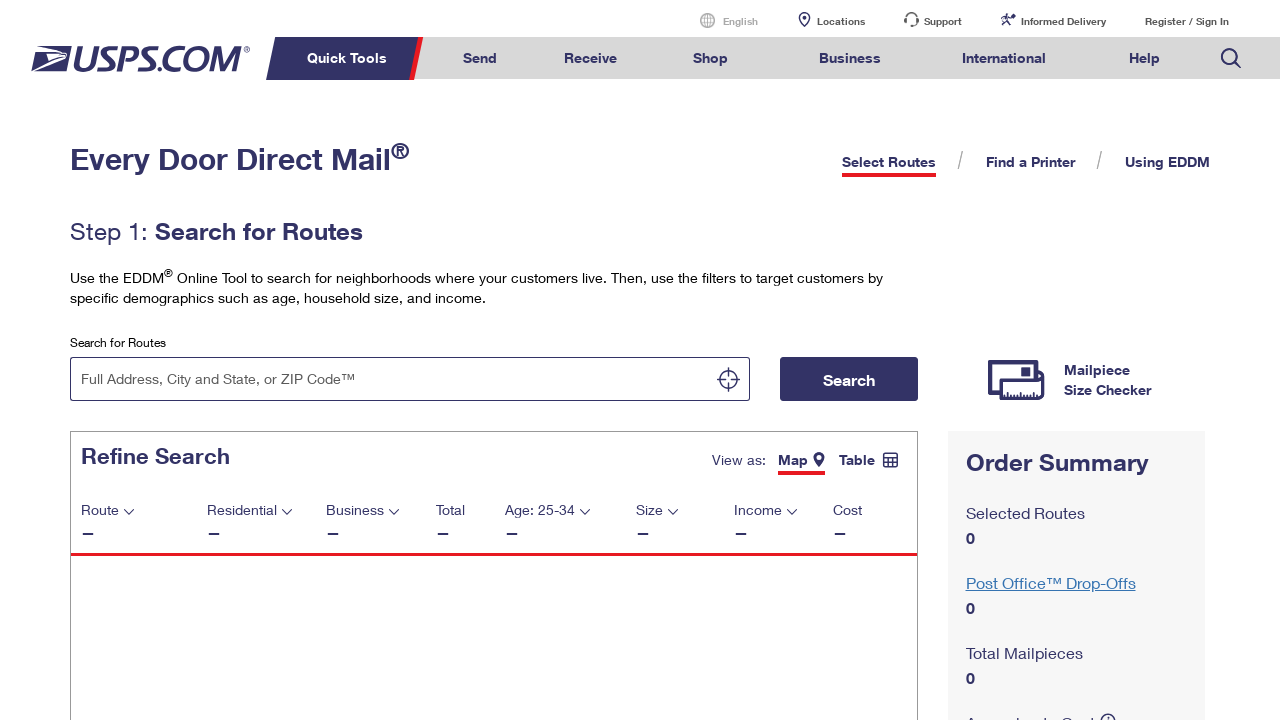

Filled address search field with '10001' on //input[@id='cityOrZipCode']
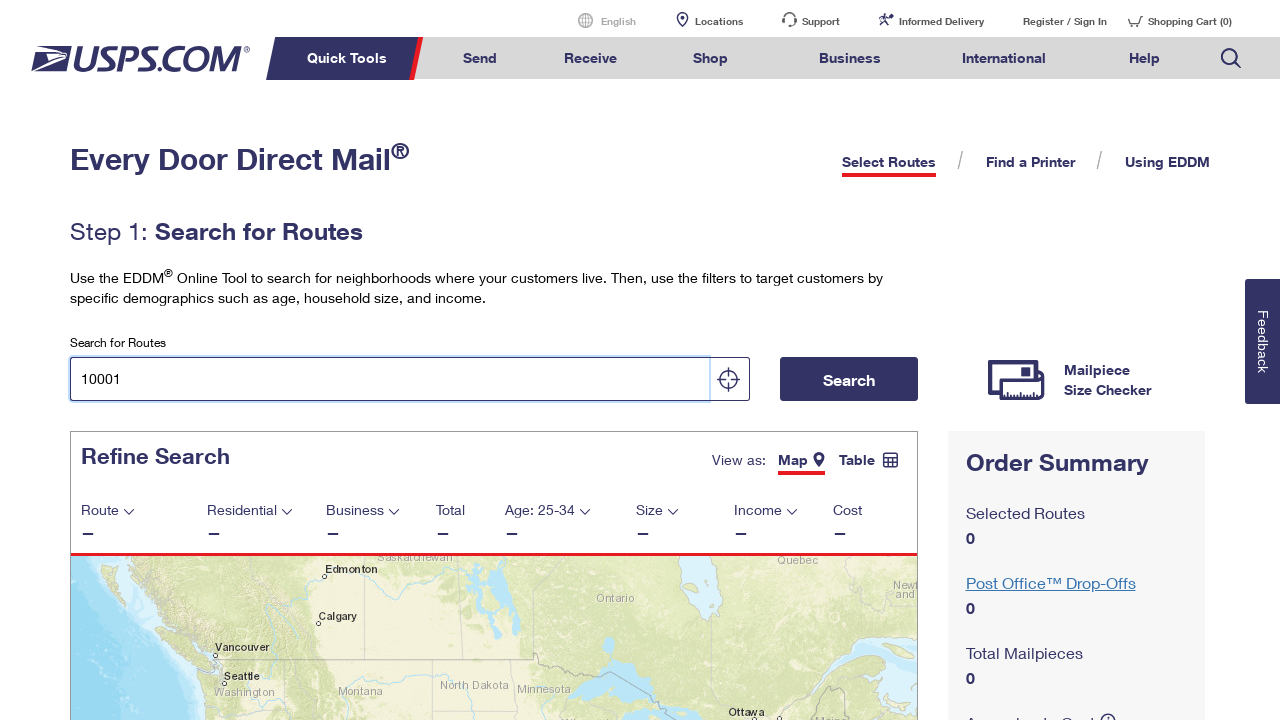

Clicked EDDM search button at (849, 379) on .eddm-search-btn
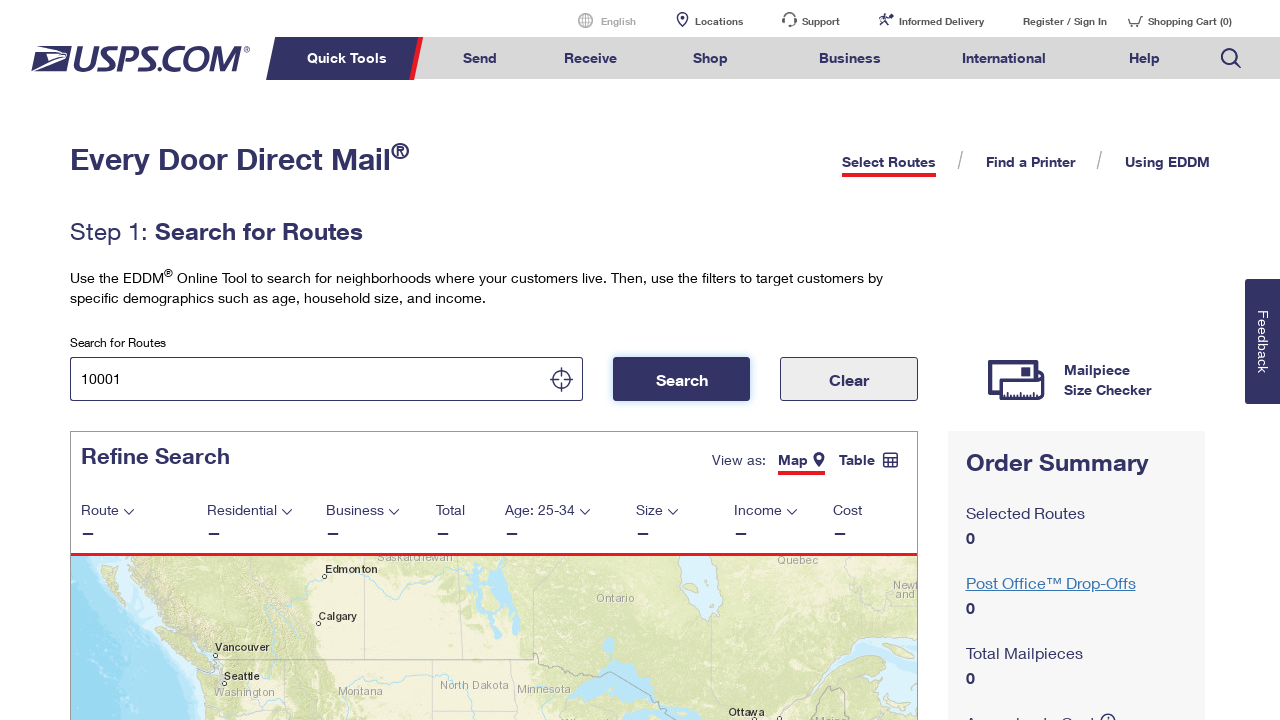

Search processing completed and results displayed
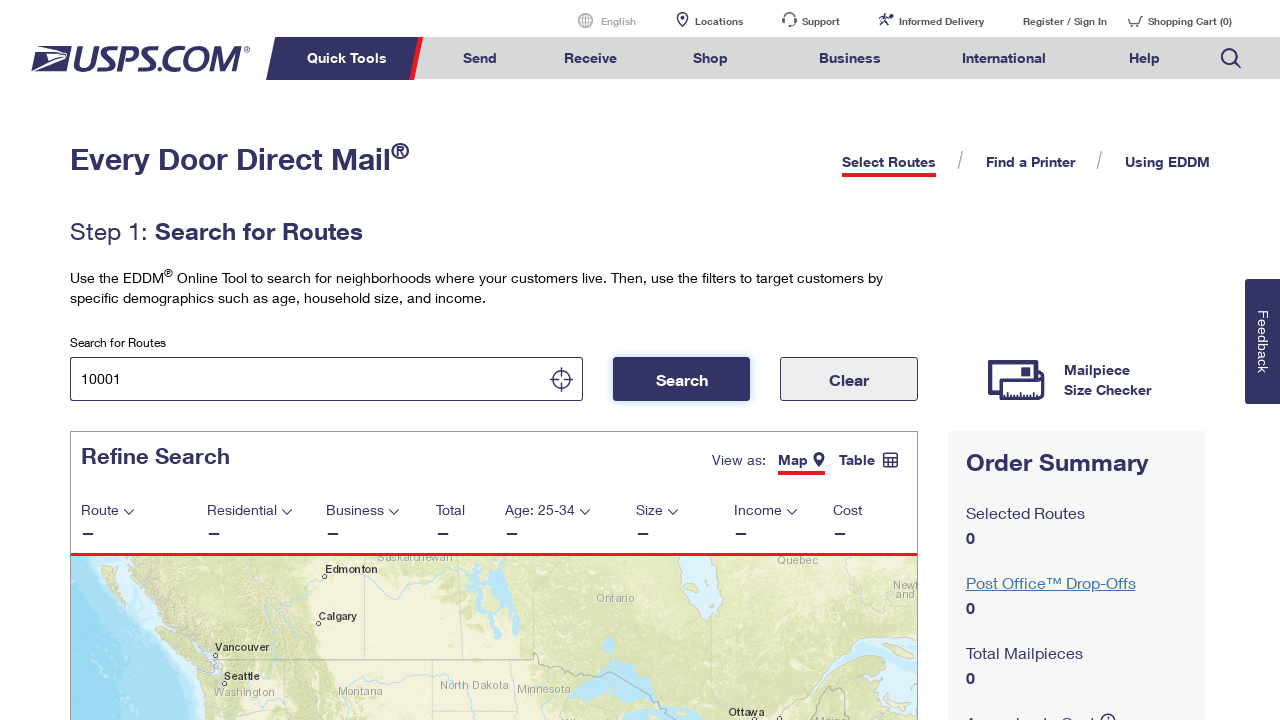

Switched to table view option at (864, 459) on xpath=//span[text()='Table']
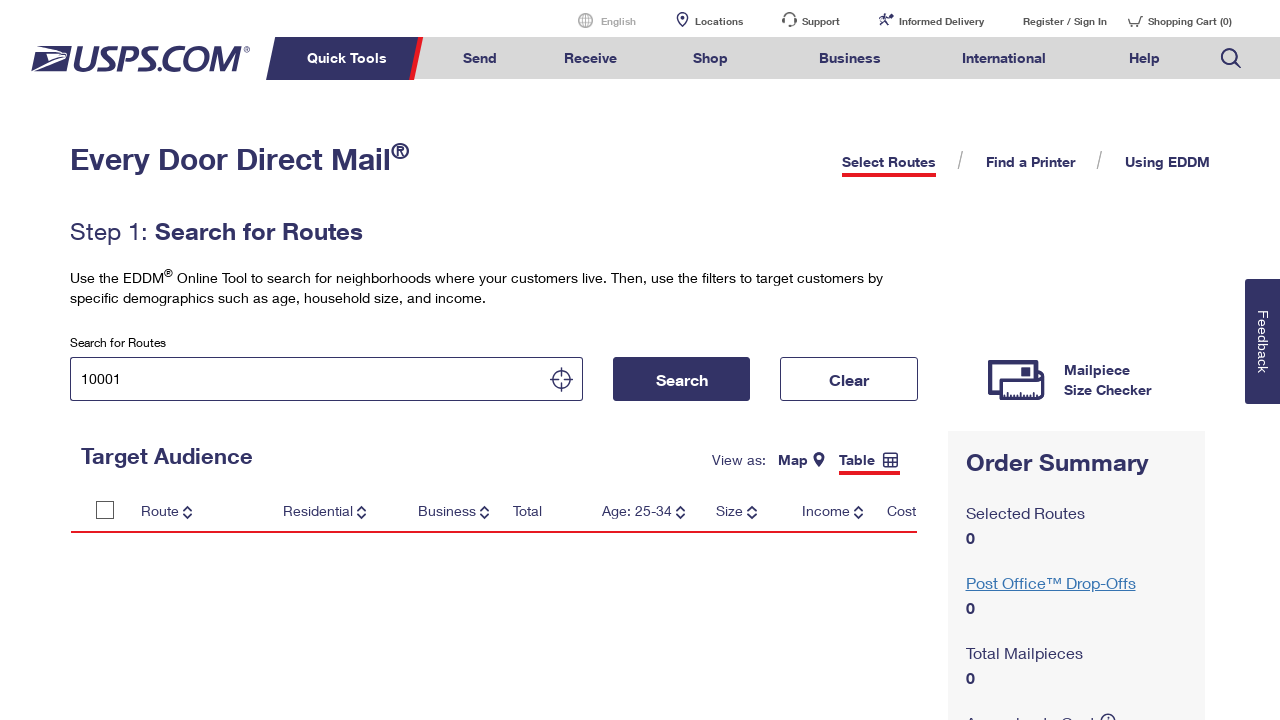

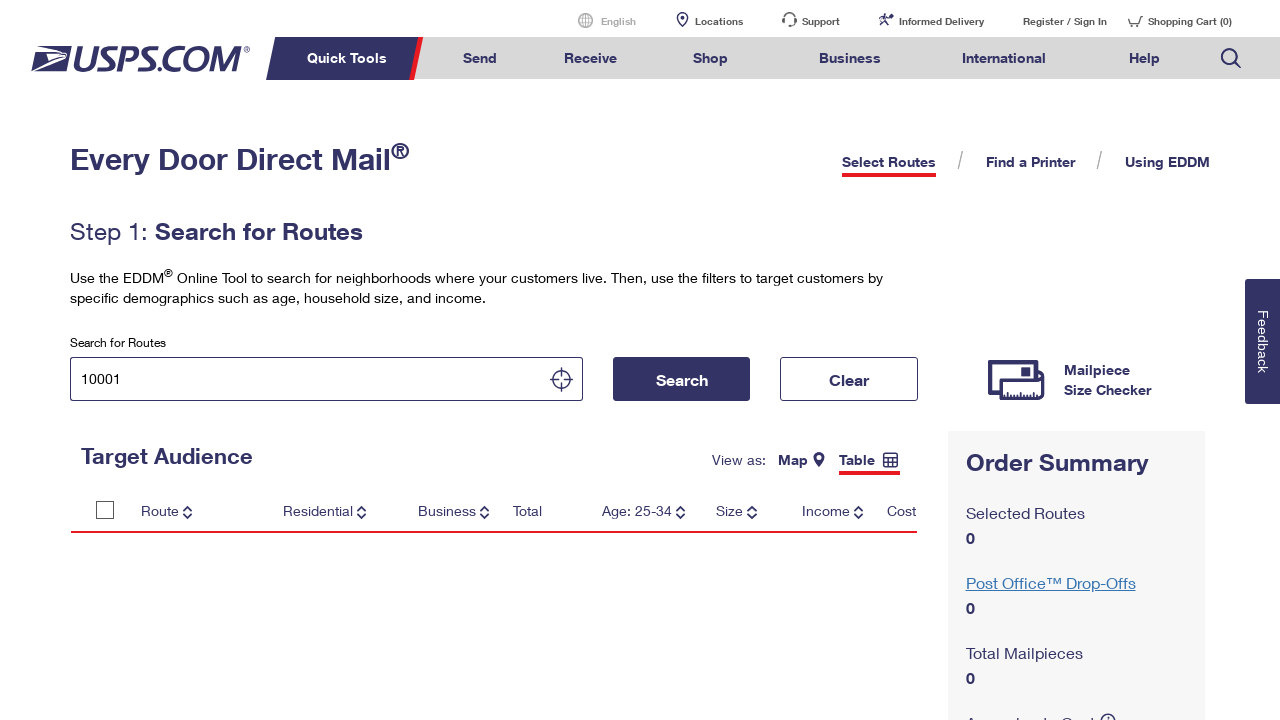